Tests a text box form by filling in name, email, current address, and permanent address fields, then submitting the form and verifying the output is displayed.

Starting URL: https://demoqa.com/text-box

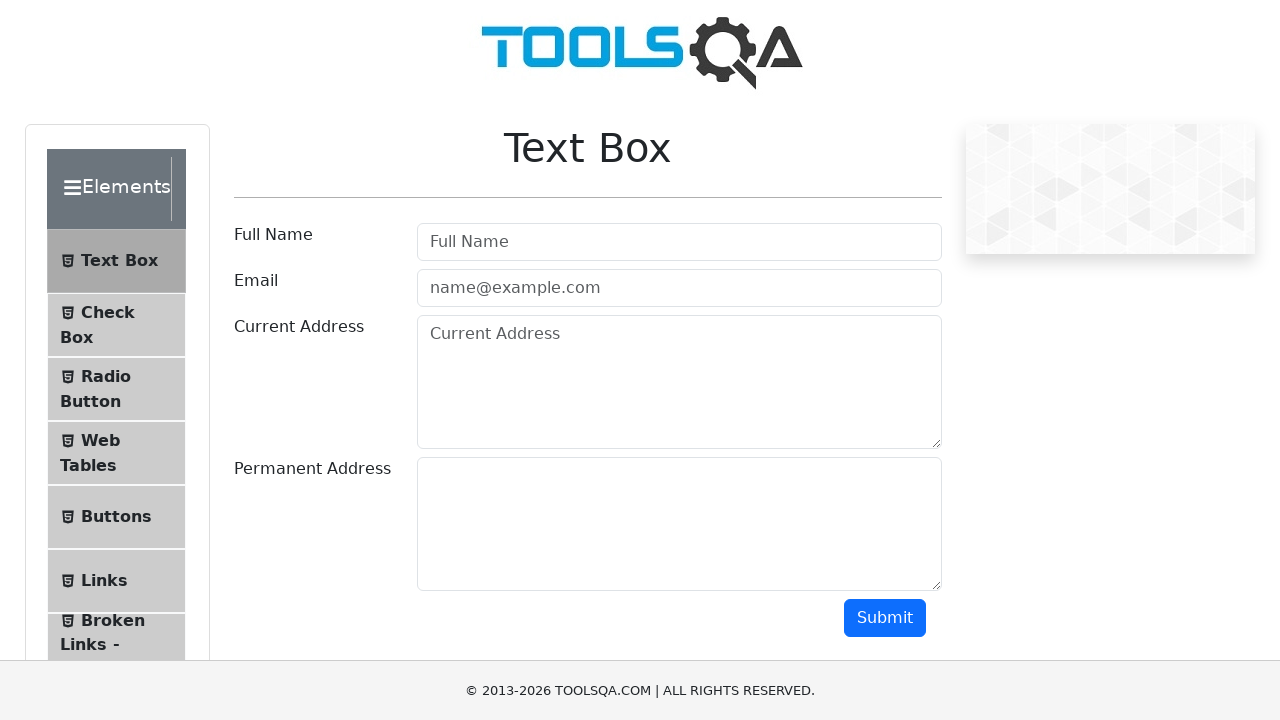

Filled full name field with 'New User' on //*[@id='userName']
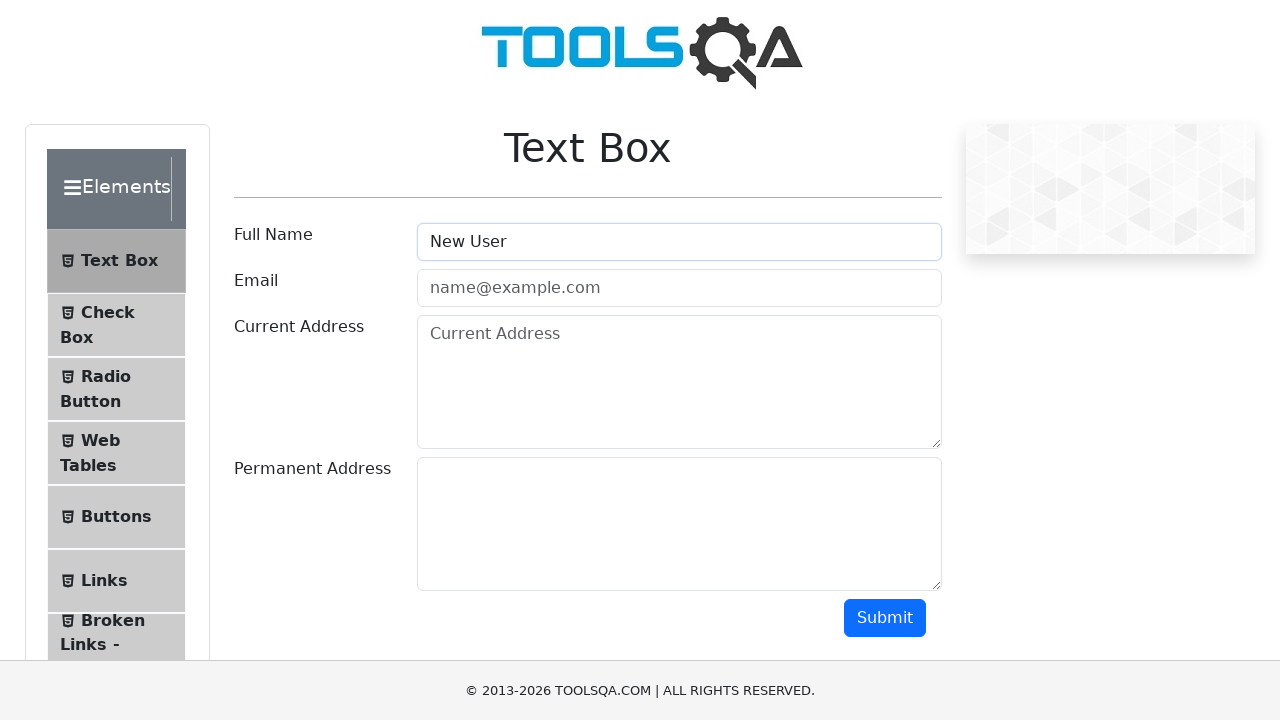

Filled email field with 'mail@mail.com' on //*[@id='userEmail']
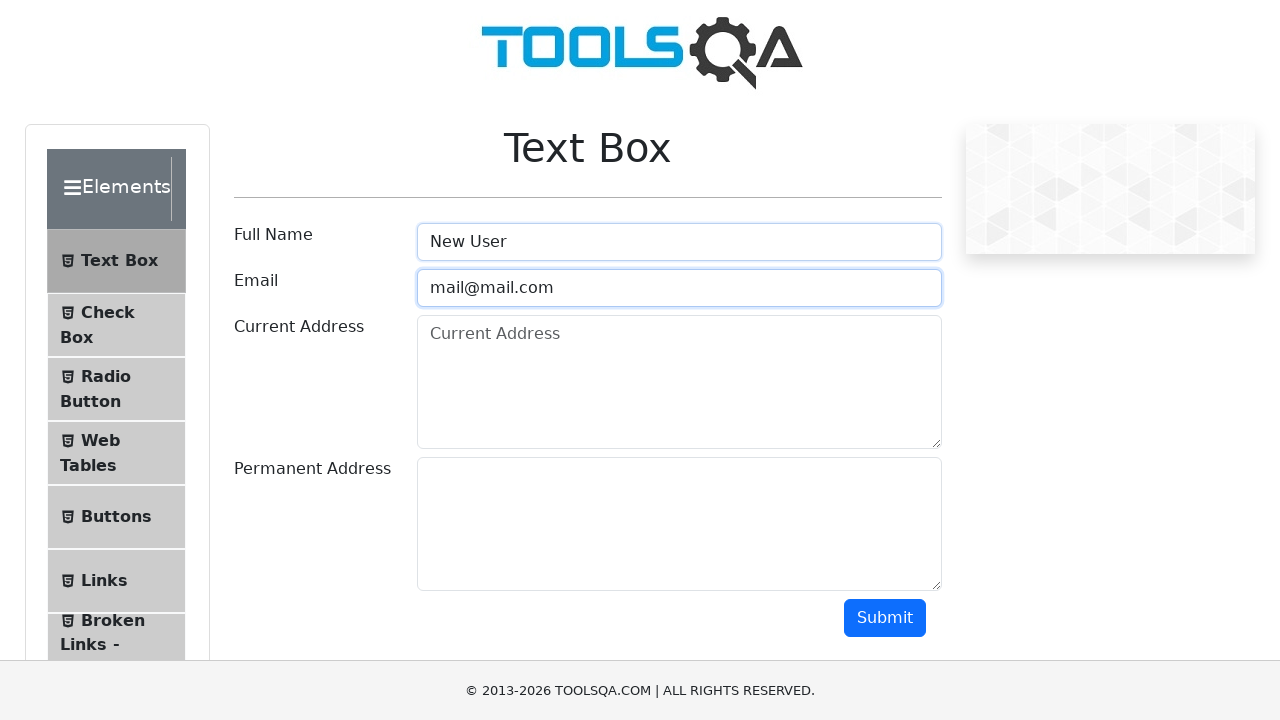

Filled current address field with 'Belarus, Minsk' on //*[@id='currentAddress']
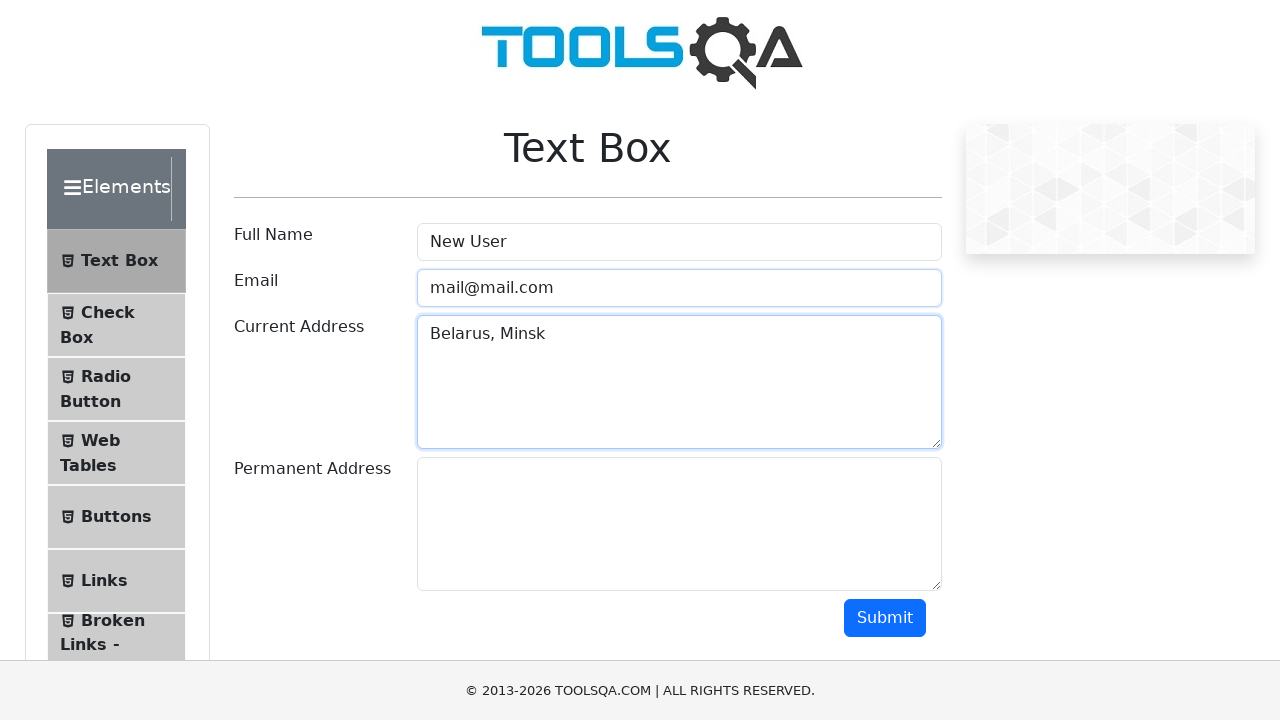

Filled permanent address field with 'some other address' on //*[@id='permanentAddress']
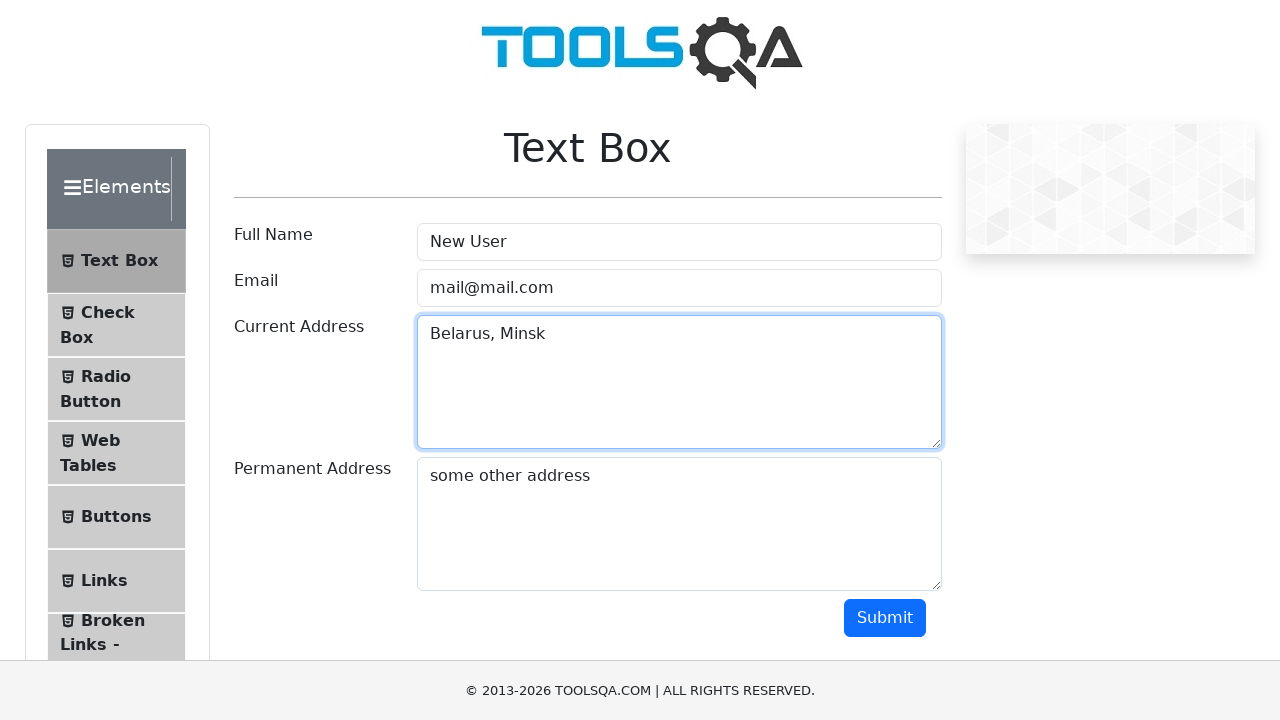

Clicked the submit button at (885, 618) on xpath=//*[@id='submit']
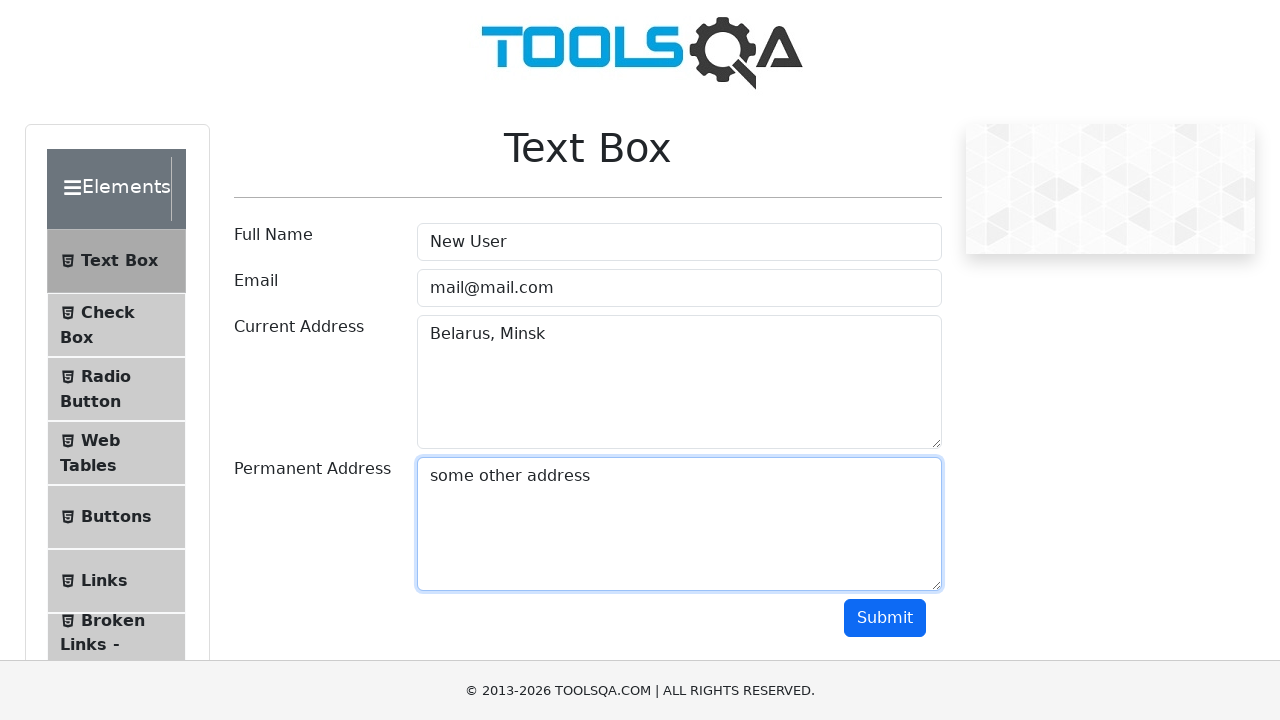

Form output section loaded and displayed
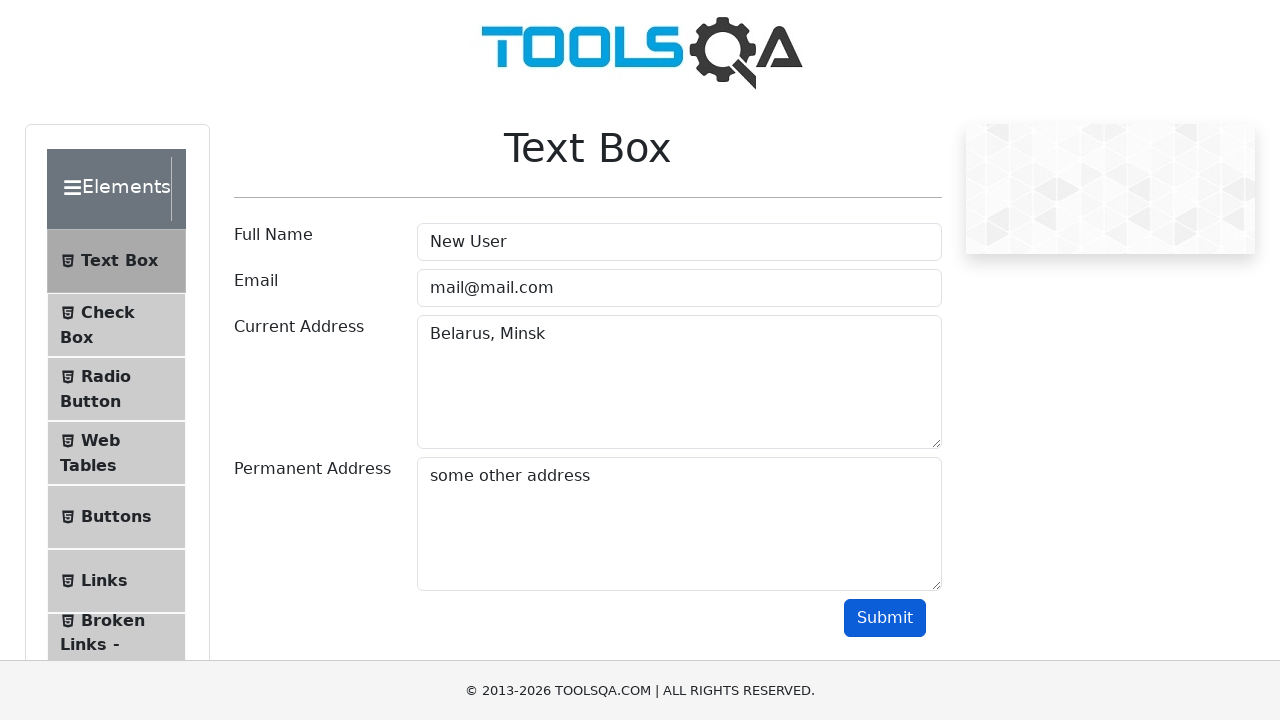

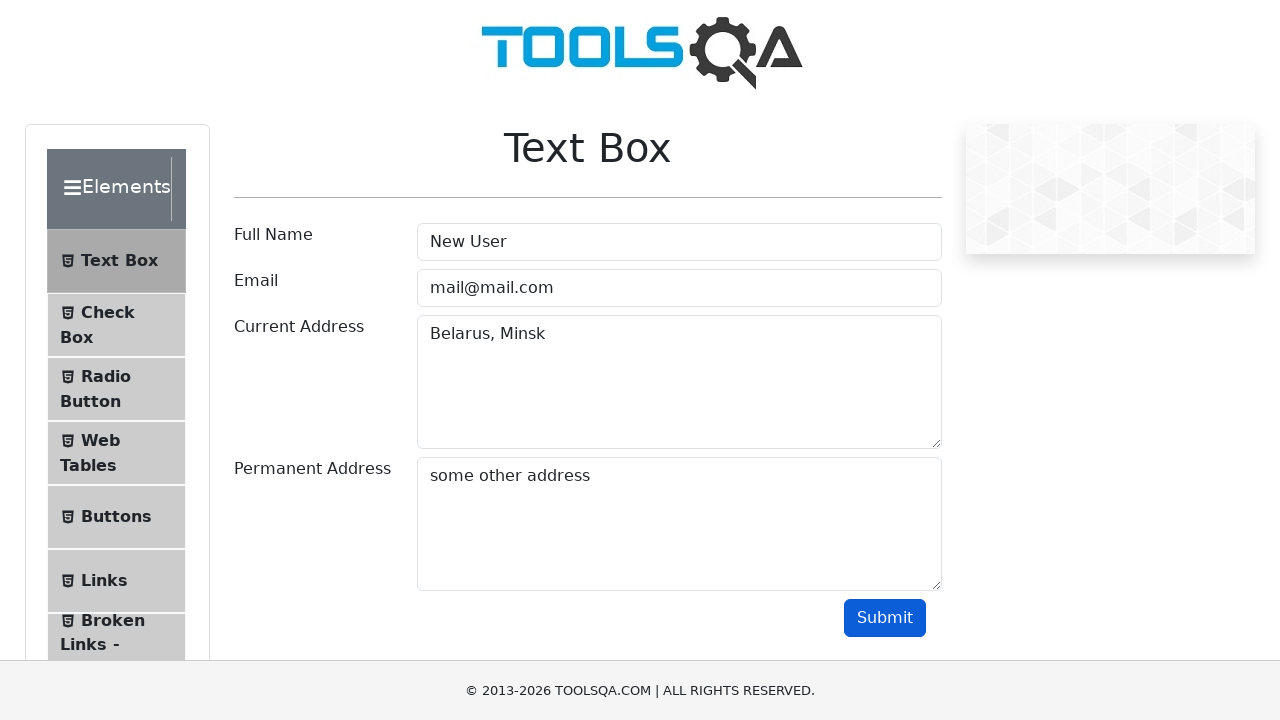